Tests page scrolling functionality by maximizing the browser window and scrolling down 1000 pixels on the OpenClinic homepage.

Starting URL: http://openclinic.sourceforge.net/openclinic/home/index.php

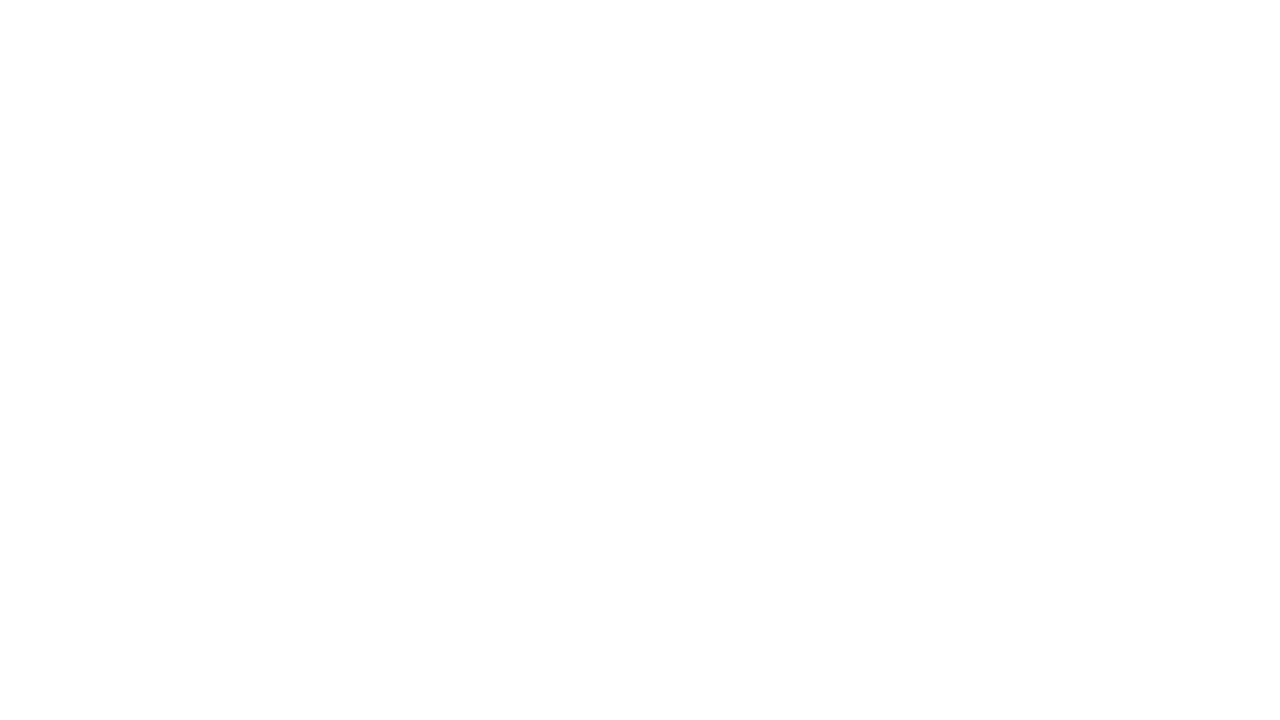

Navigated to OpenClinic homepage
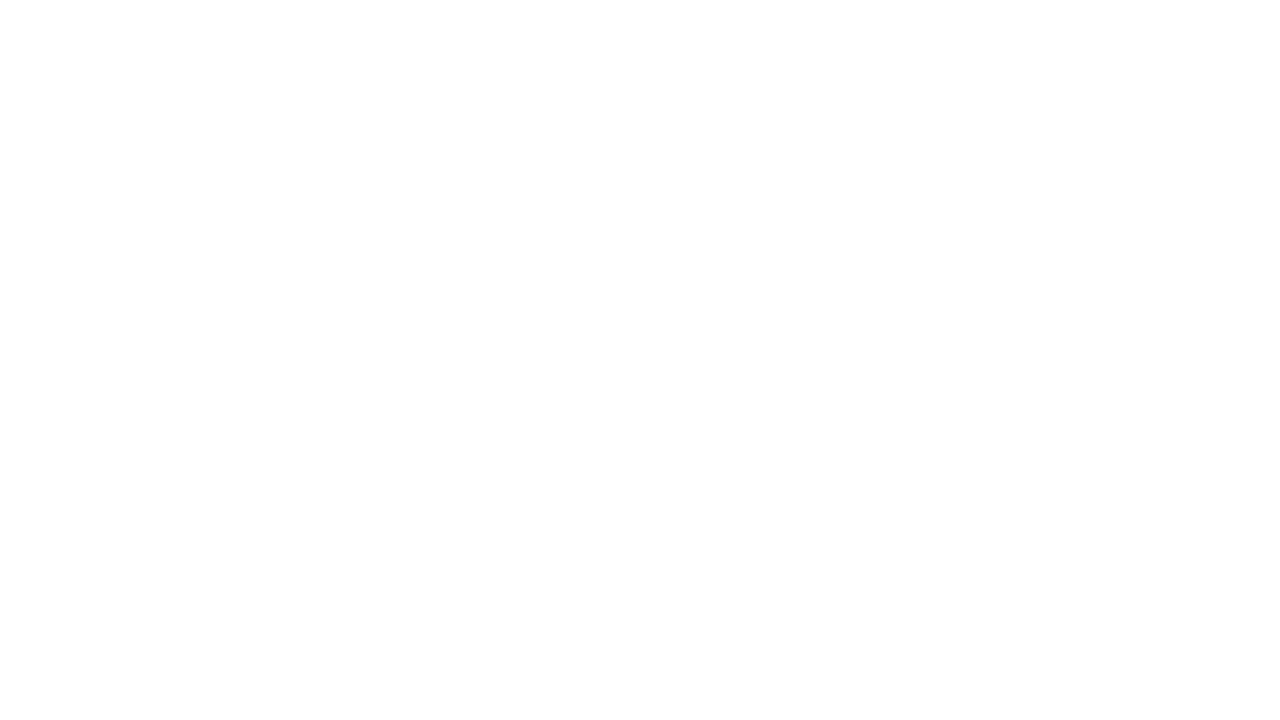

Set viewport size to 1920x1080 to maximize browser window
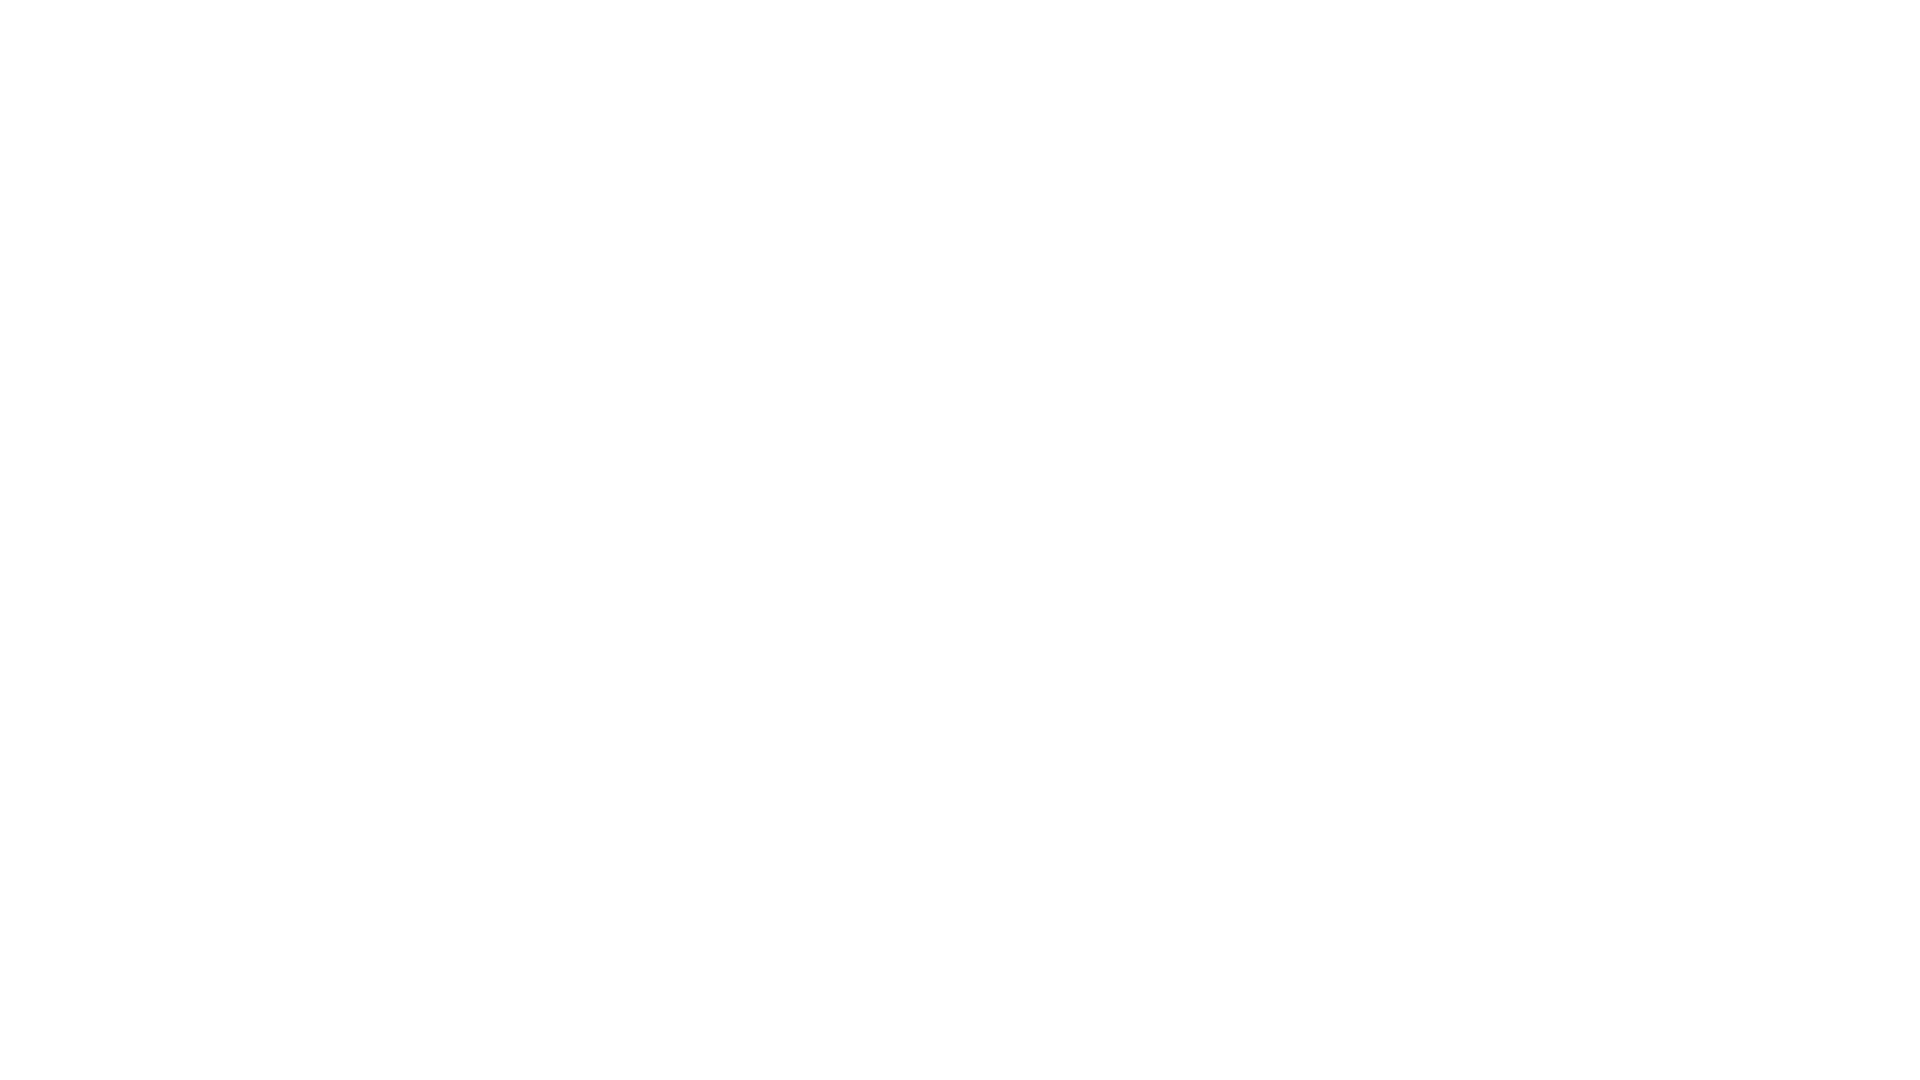

Scrolled down 1000 pixels on the page
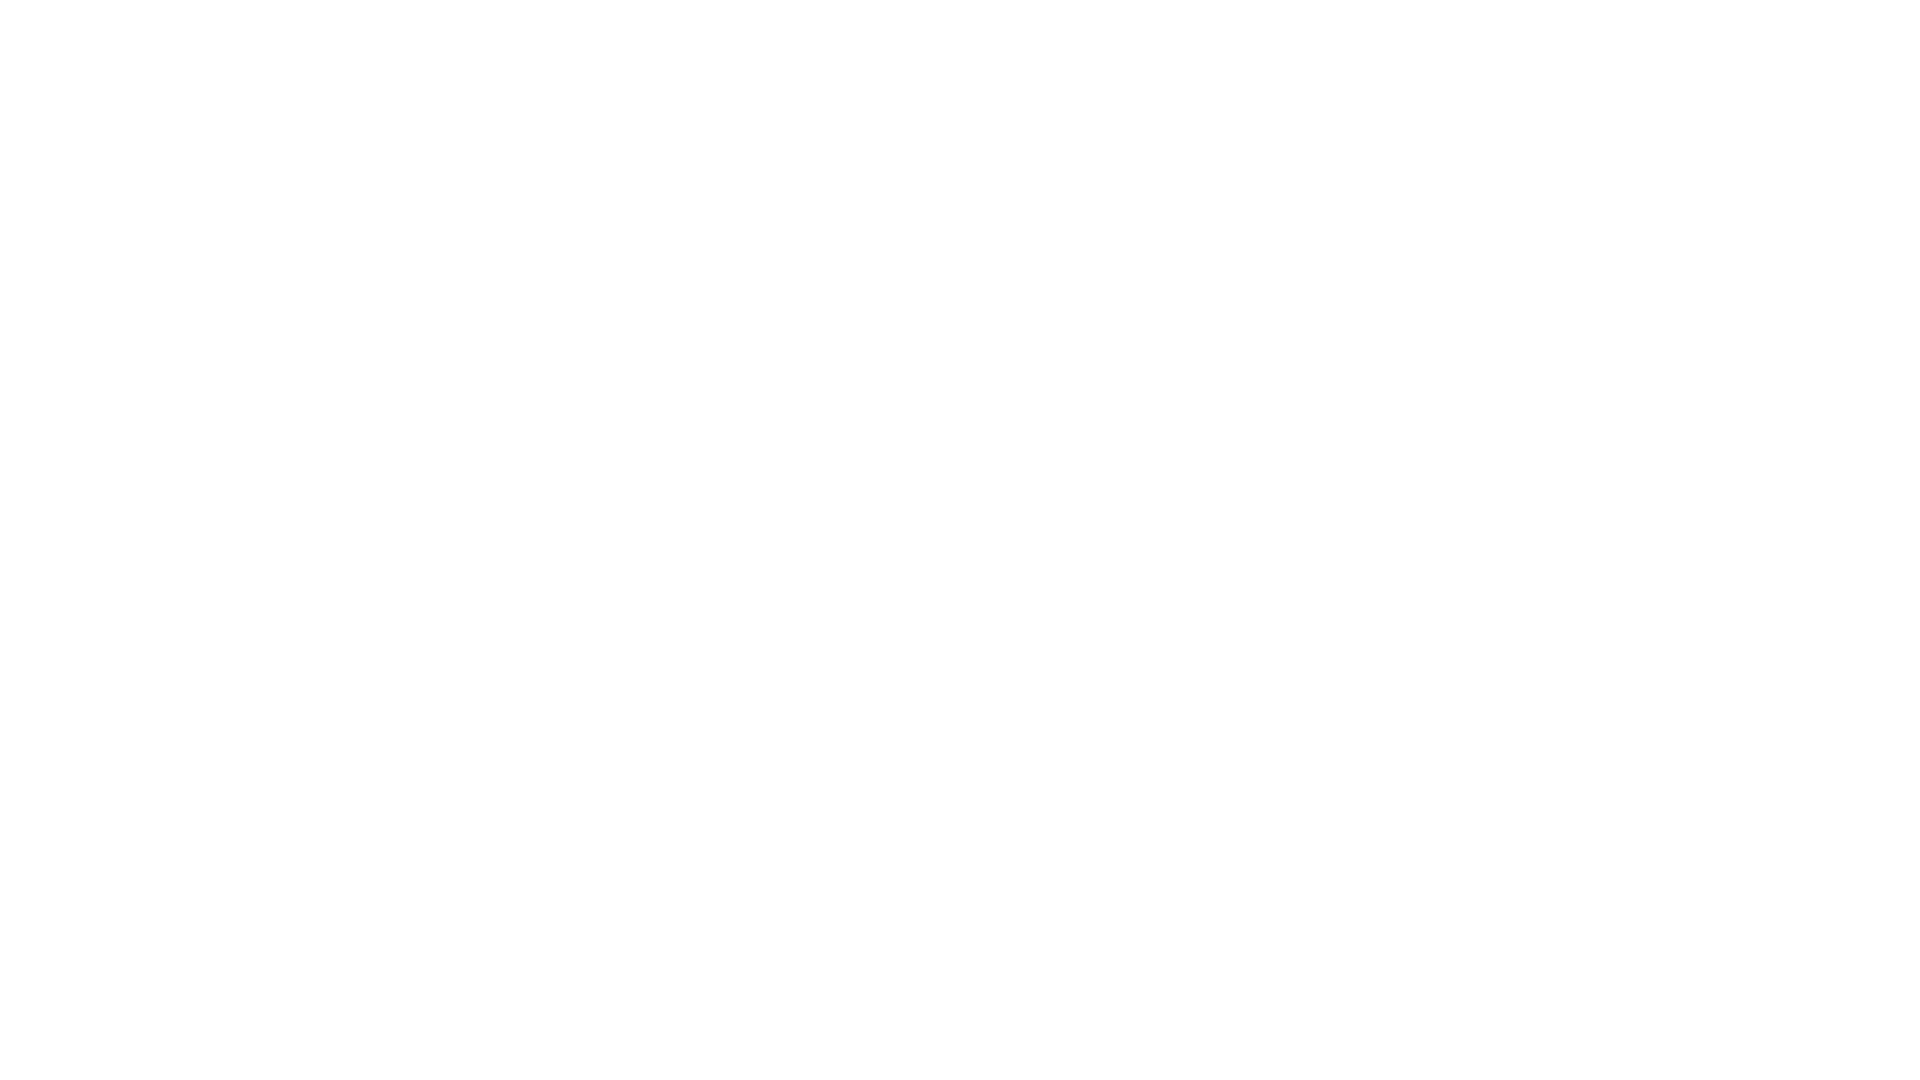

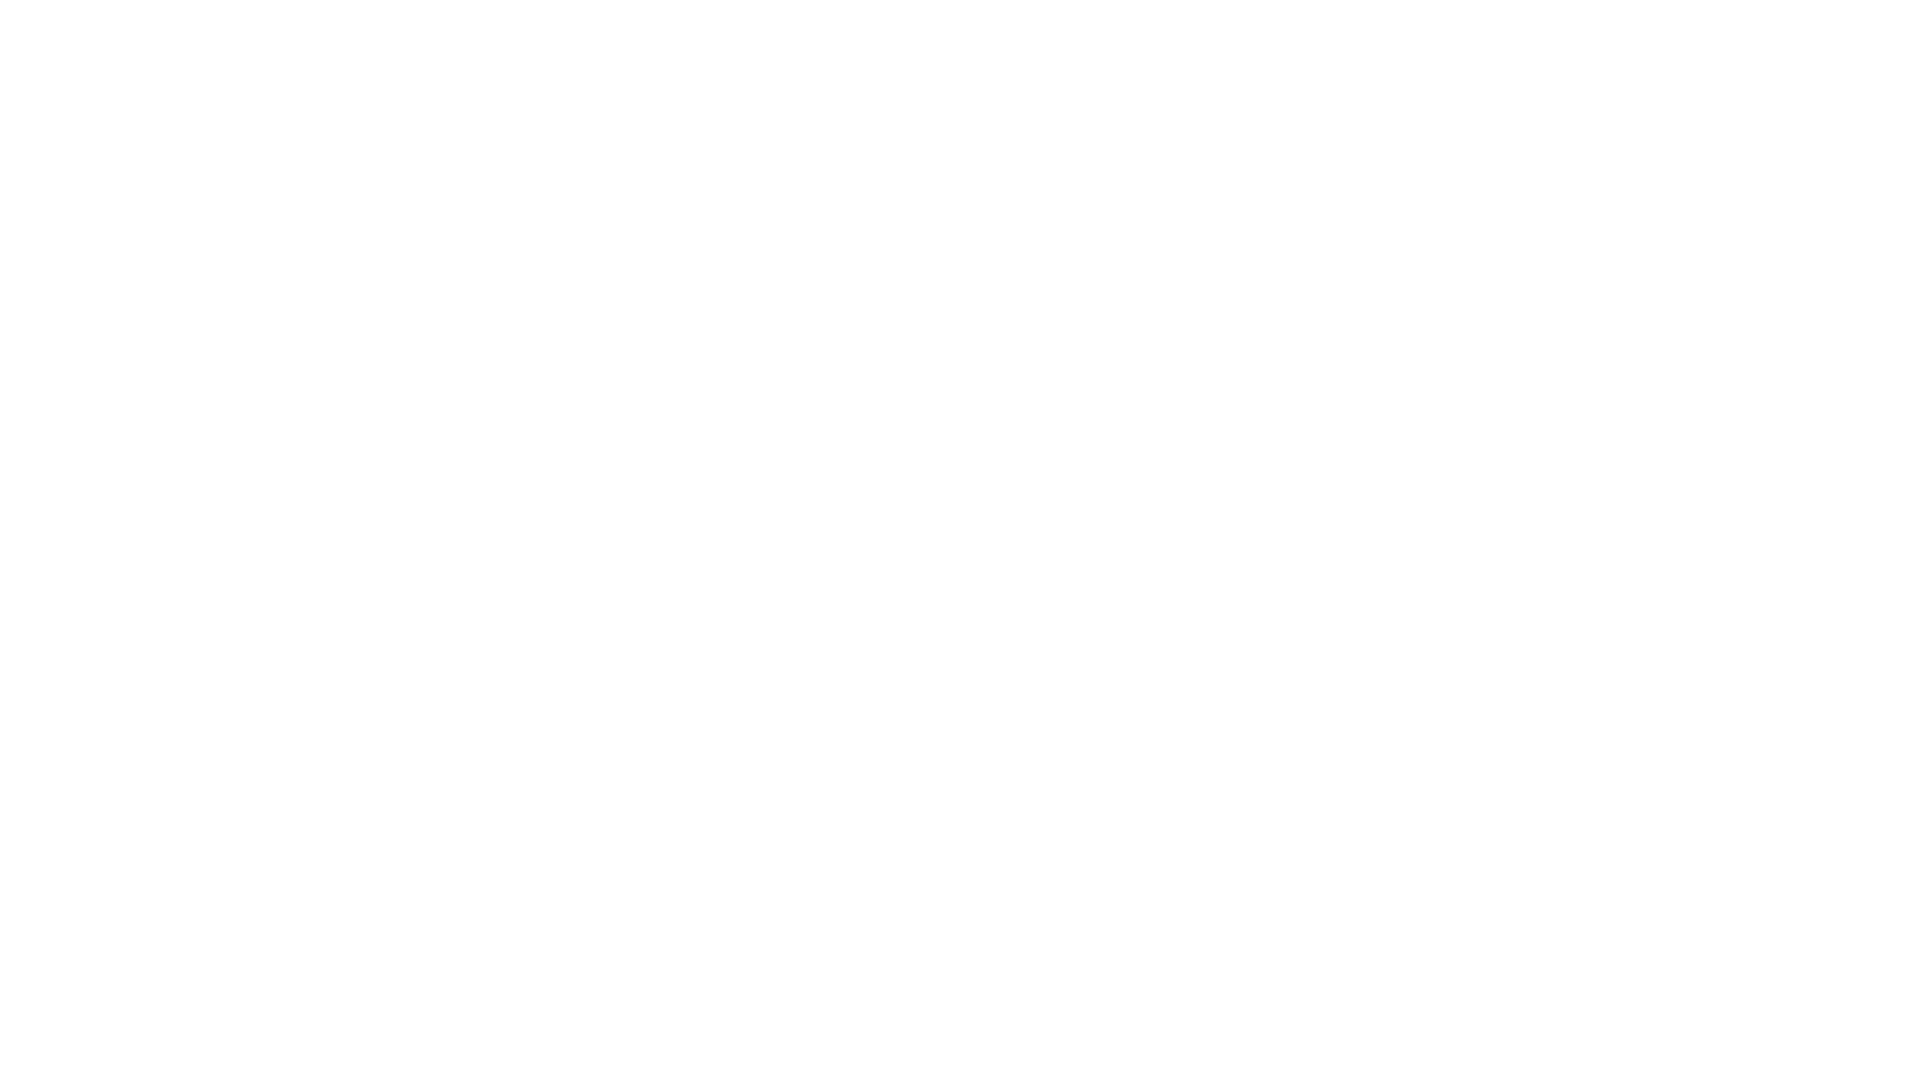